Tests window handling by opening a new tab, switching to it, verifying content, closing it, and switching back to the parent window

Starting URL: https://practice-automation.com/window-operations/

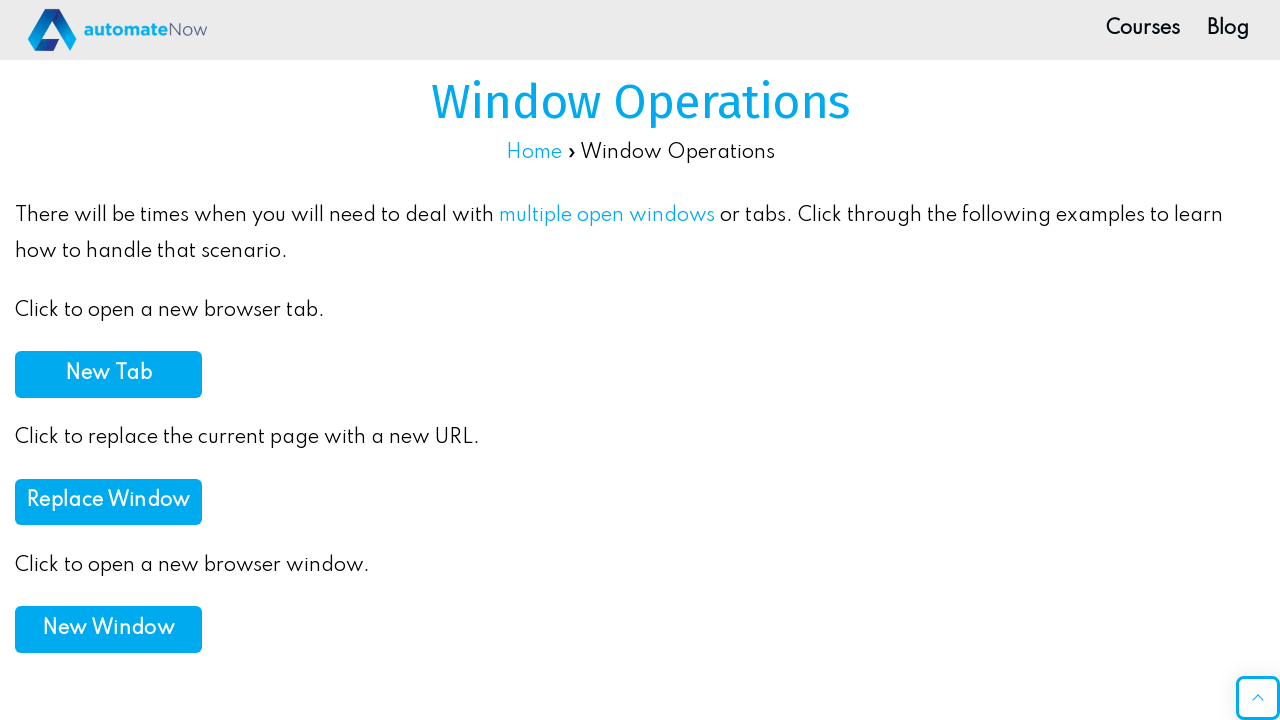

Clicked button to open new tab at (108, 374) on xpath=//button[contains(@onclick,'newTab()')]
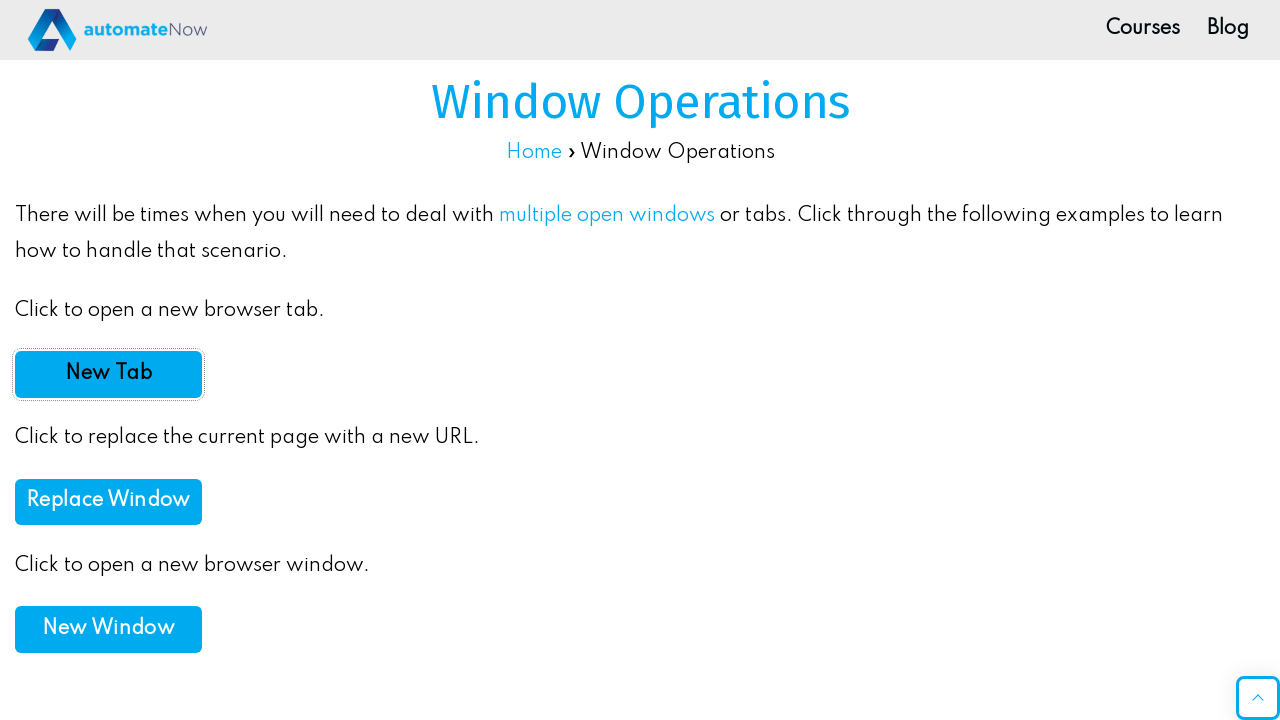

New tab opened and captured
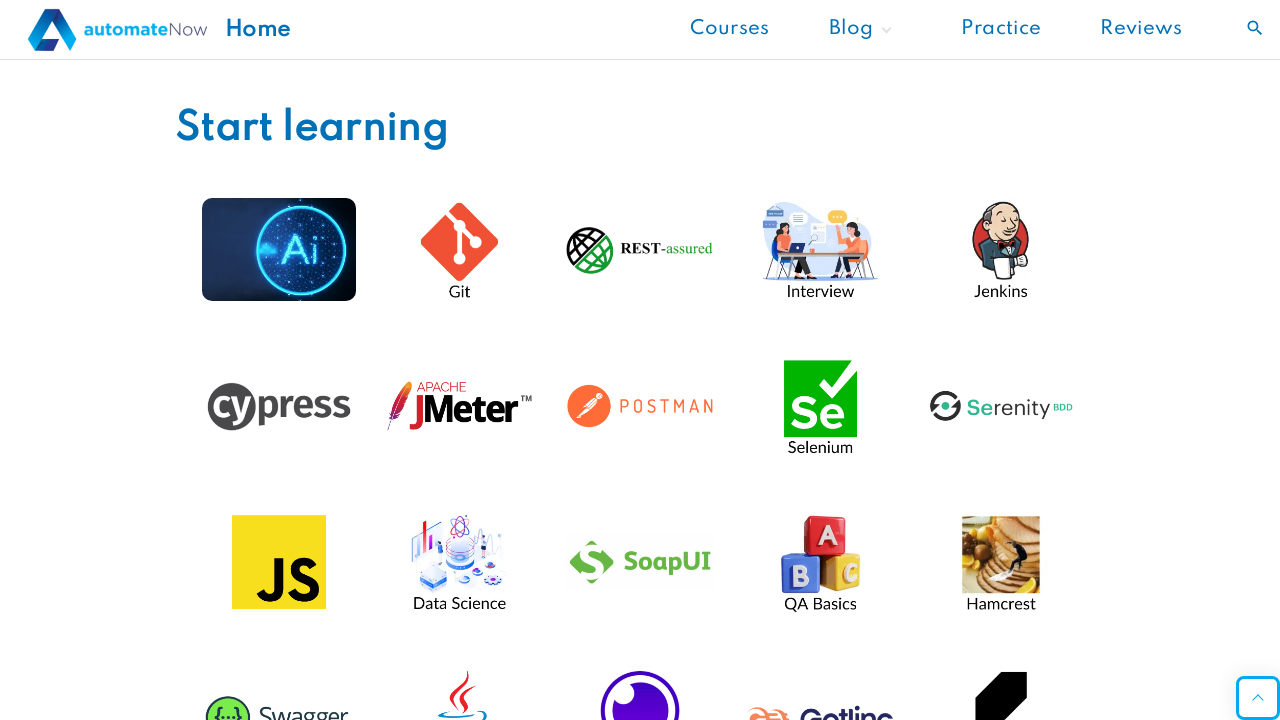

New page finished loading
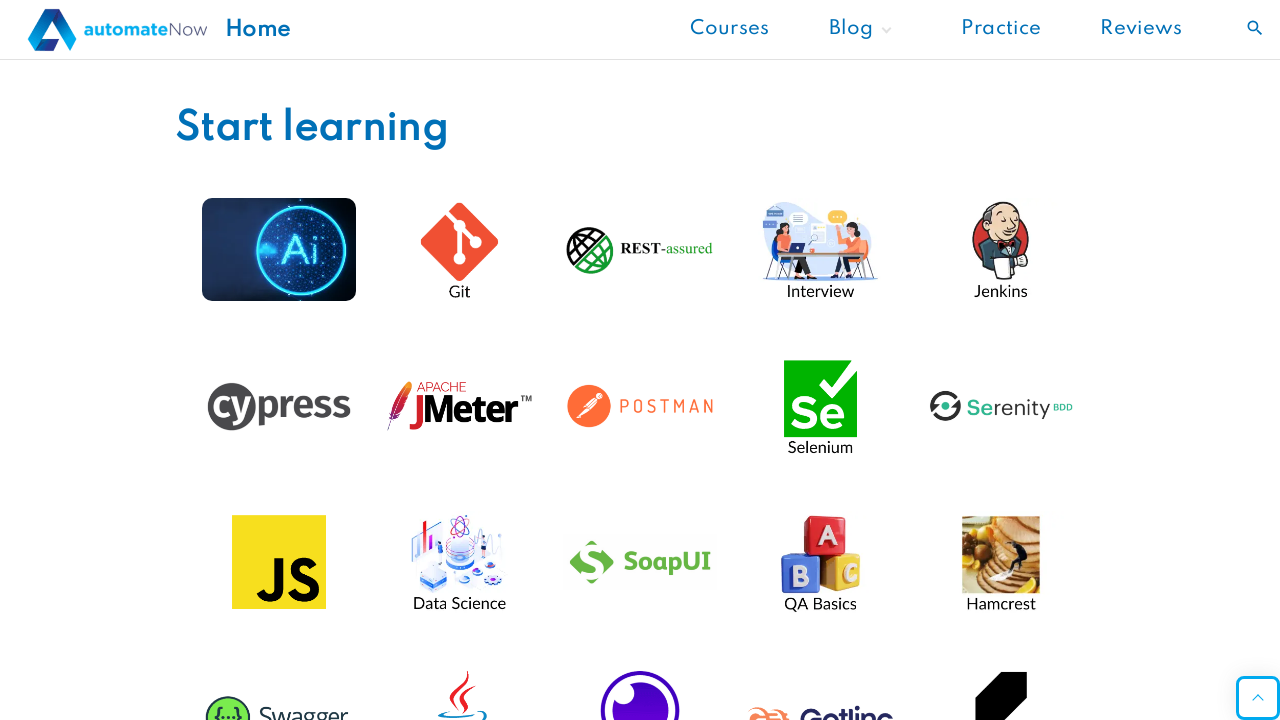

Located 'Start learning' element on new page
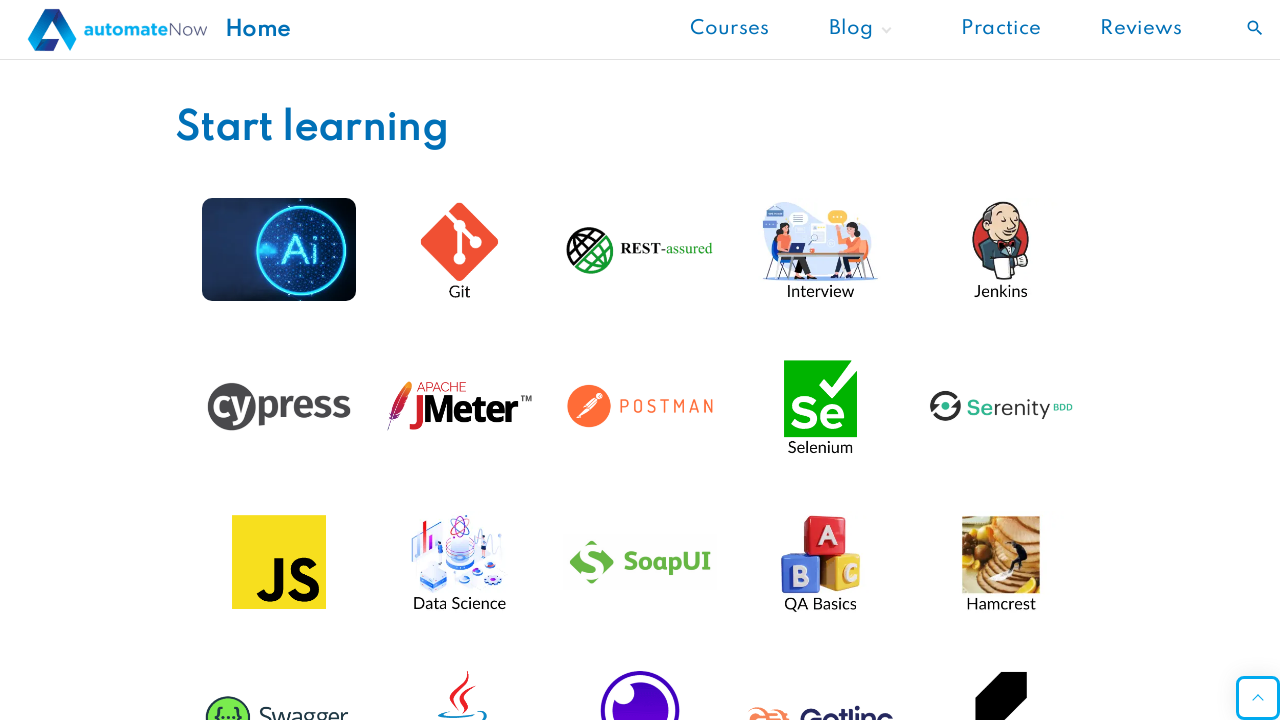

Verified 'Start learning' text content matches expected value
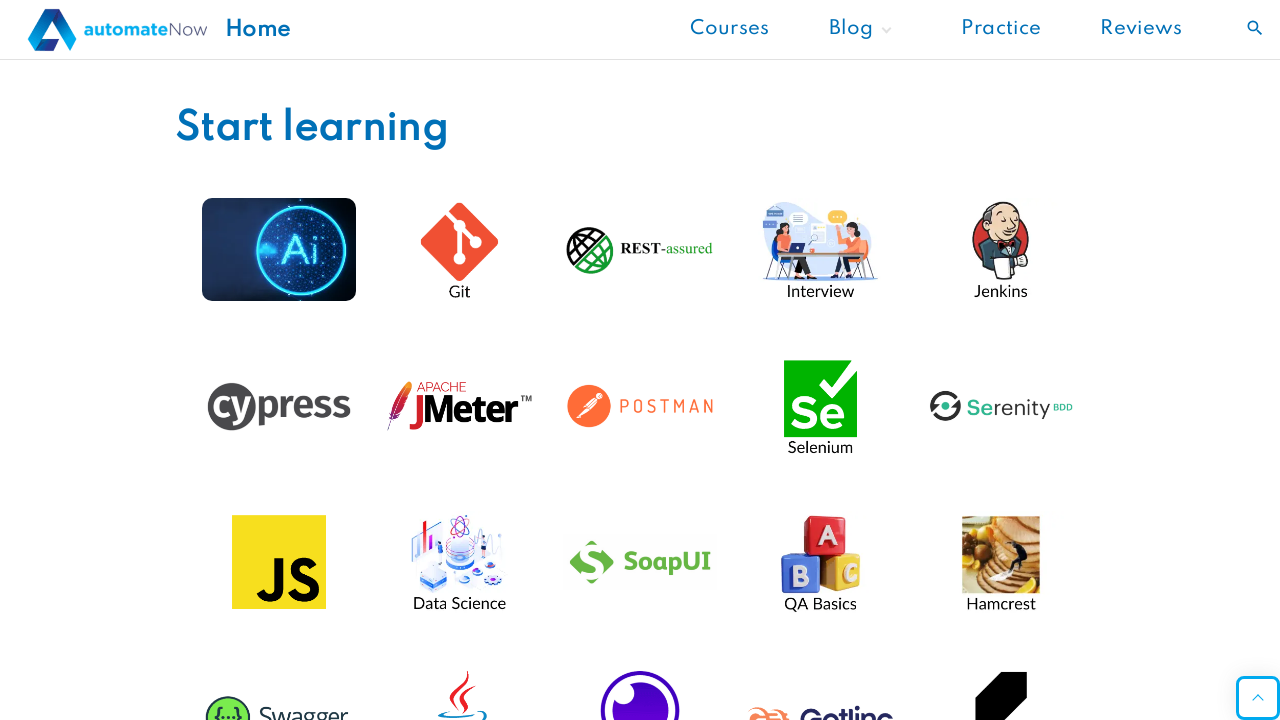

Closed new tab and switched back to parent window
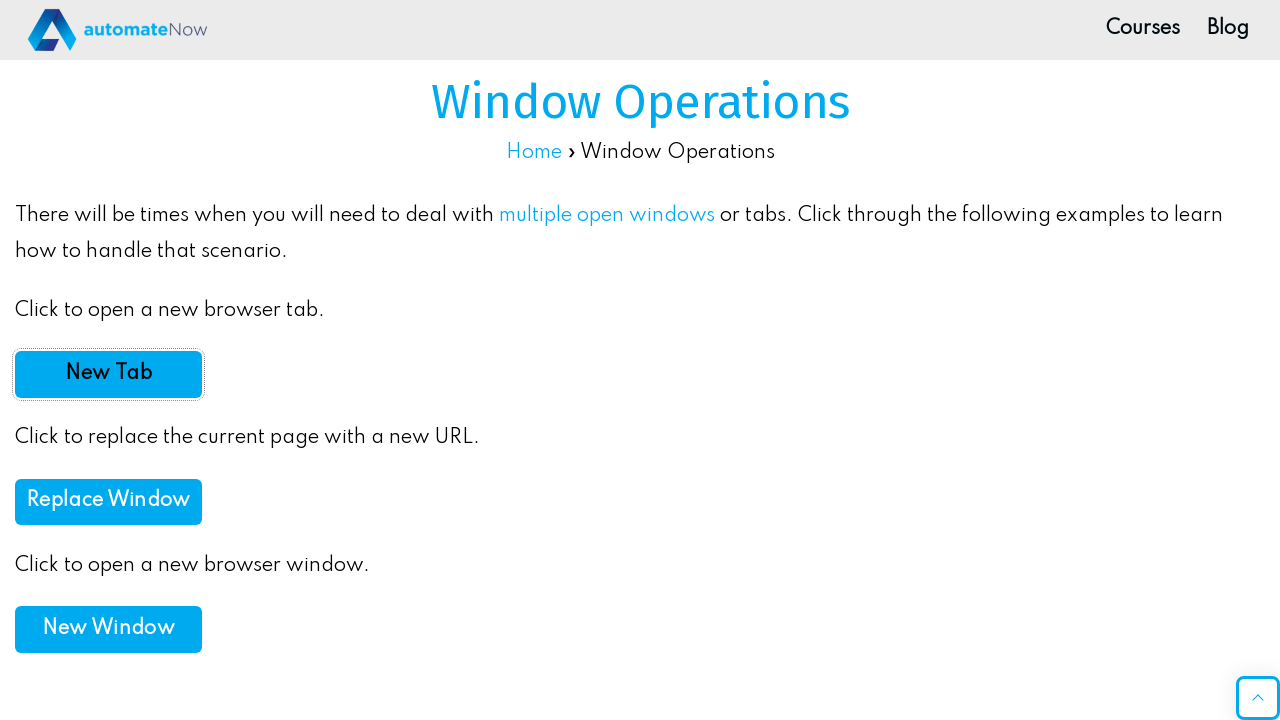

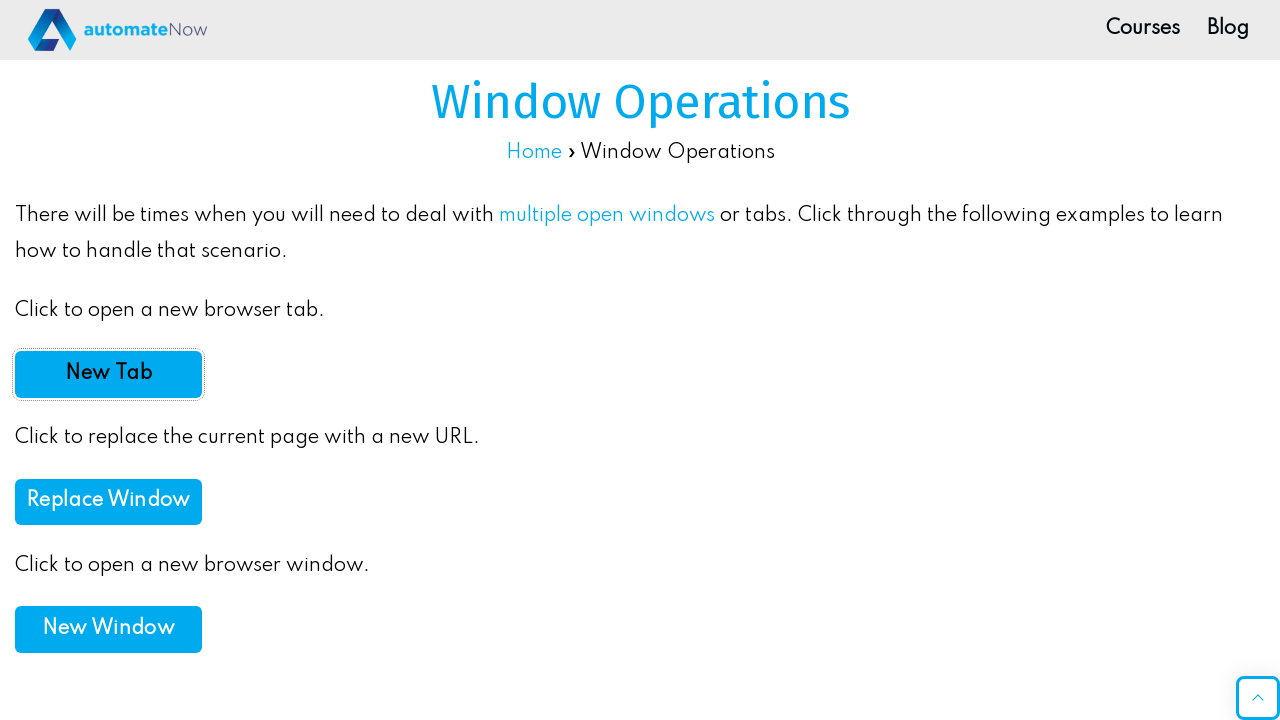